Tests dropdown and multi-select functionality by selecting options from single and multi-select dropdowns, verifying selections, and deselecting options

Starting URL: https://syntaxprojects.com/basic-select-dropdown-demo-homework.php

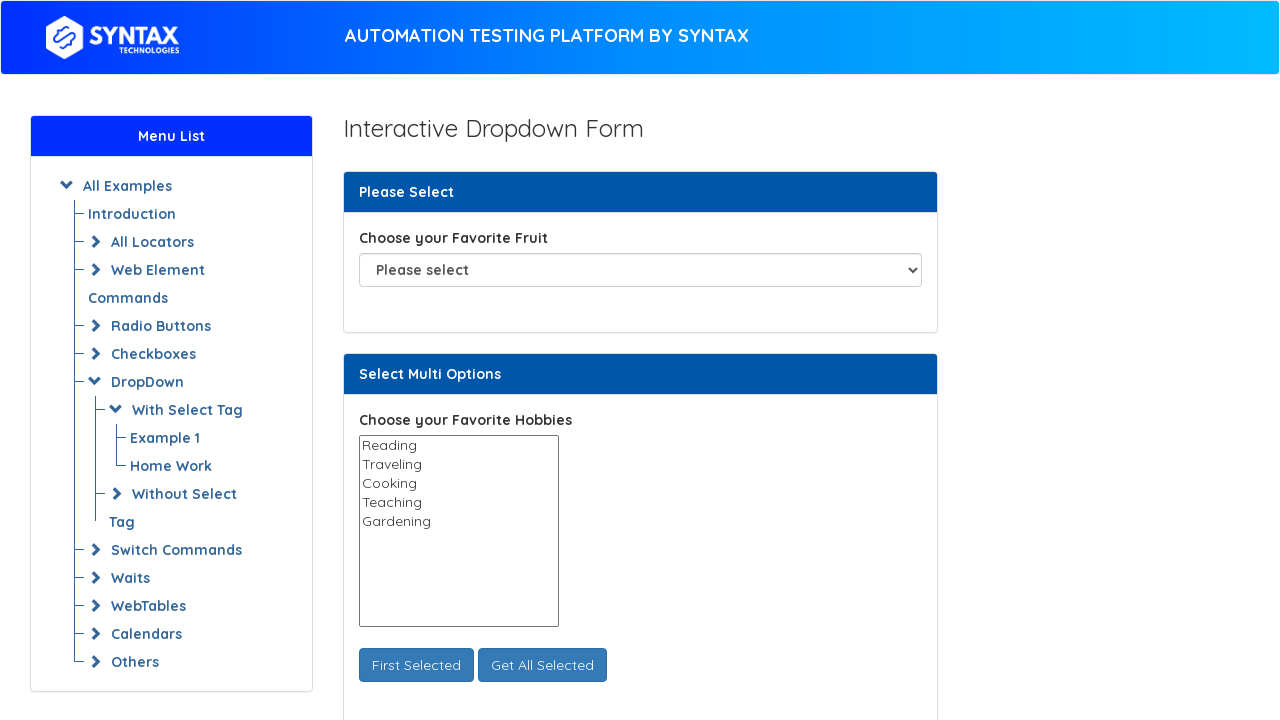

Selected 'Pear' from single select dropdown on select#fav_fruit_selector
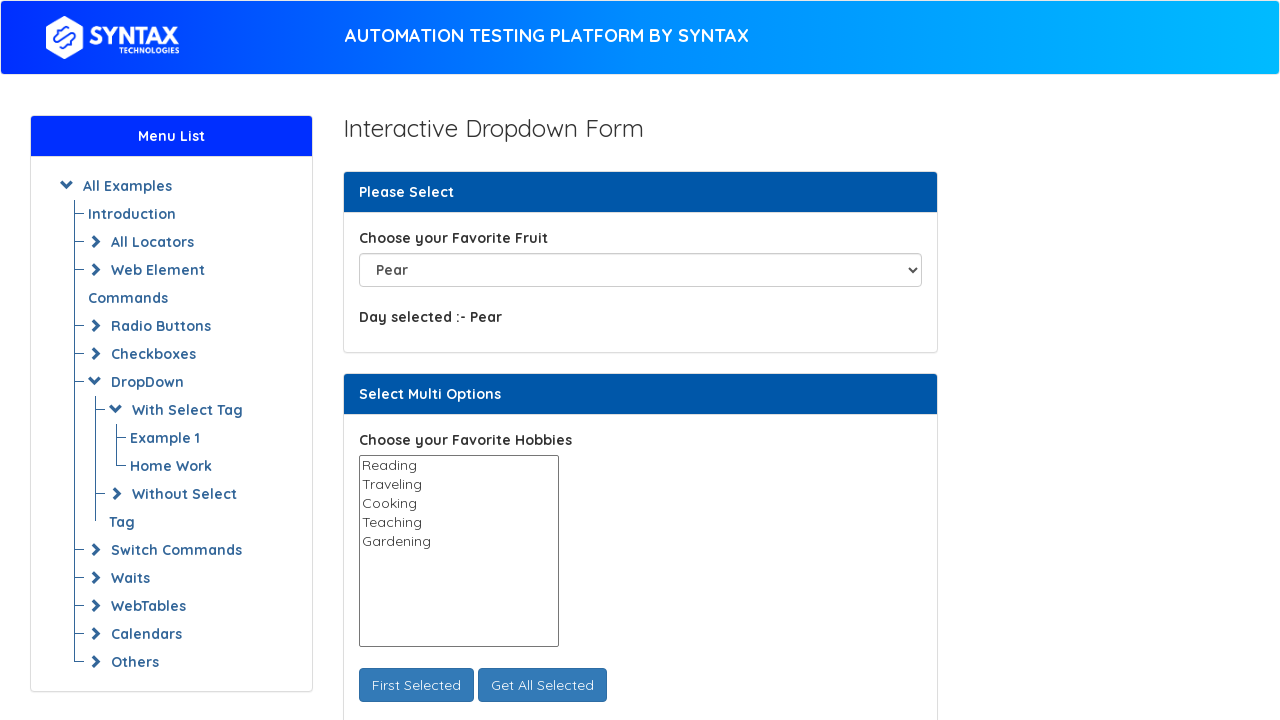

Retrieved all options from single select dropdown
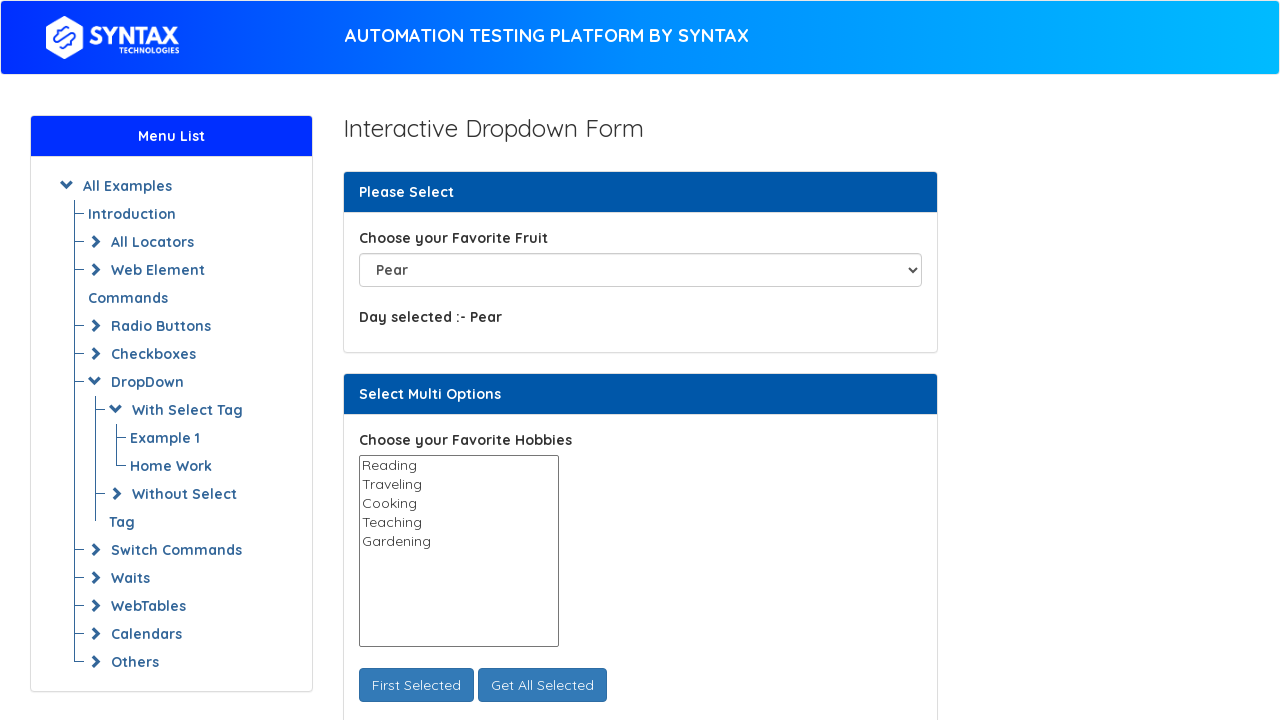

Located multi-select dropdown for hobbies
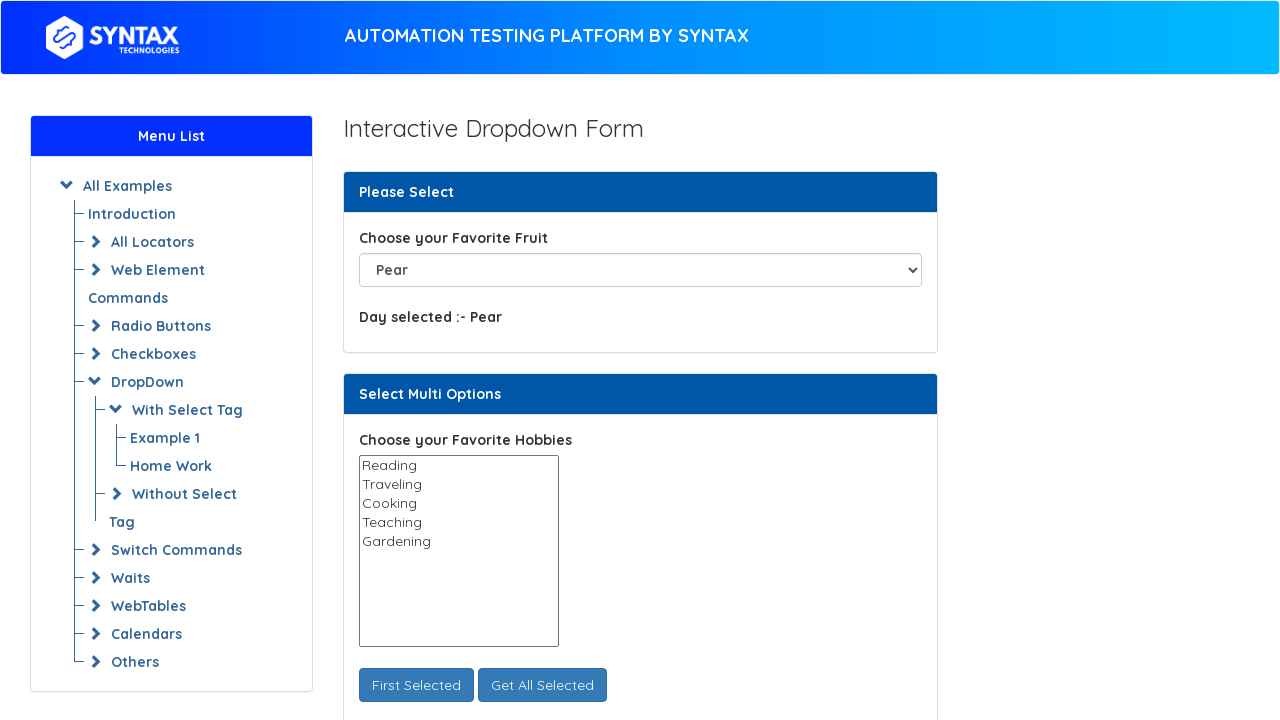

Verified multi-select dropdown property: True
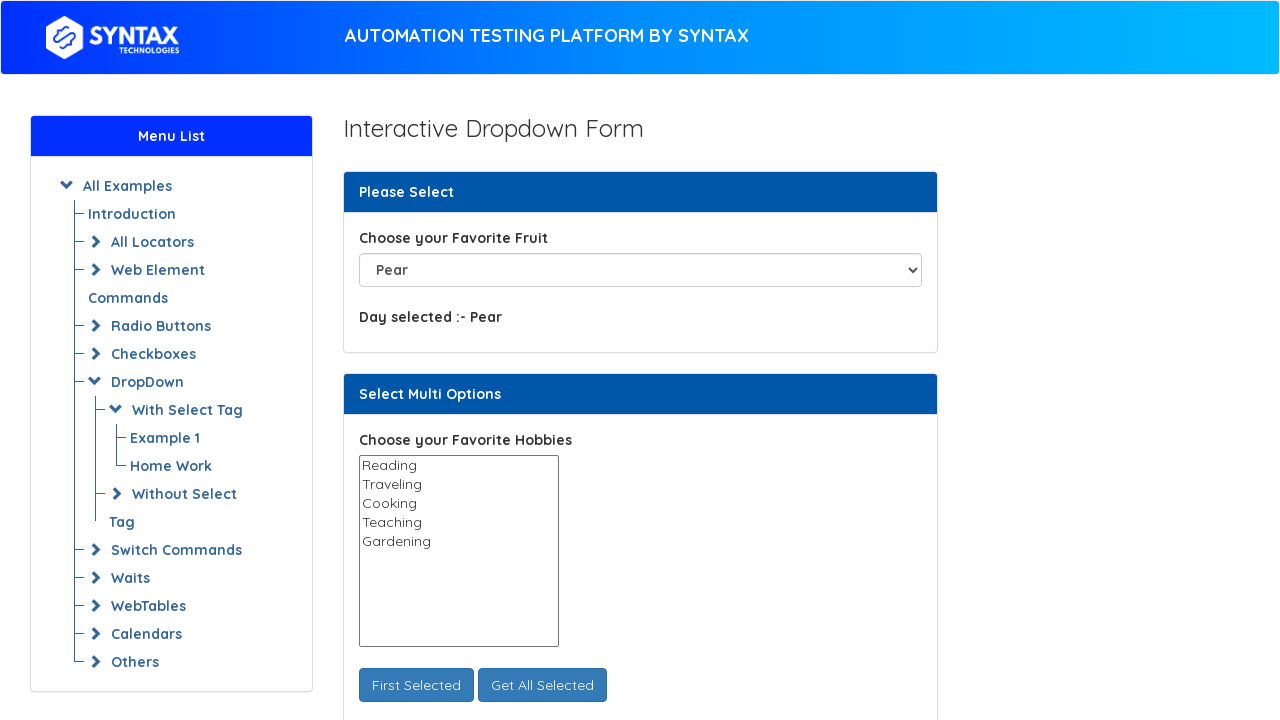

Selected multiple options: Traveling, Cooking, Gardening on select#select_multi_hobbies
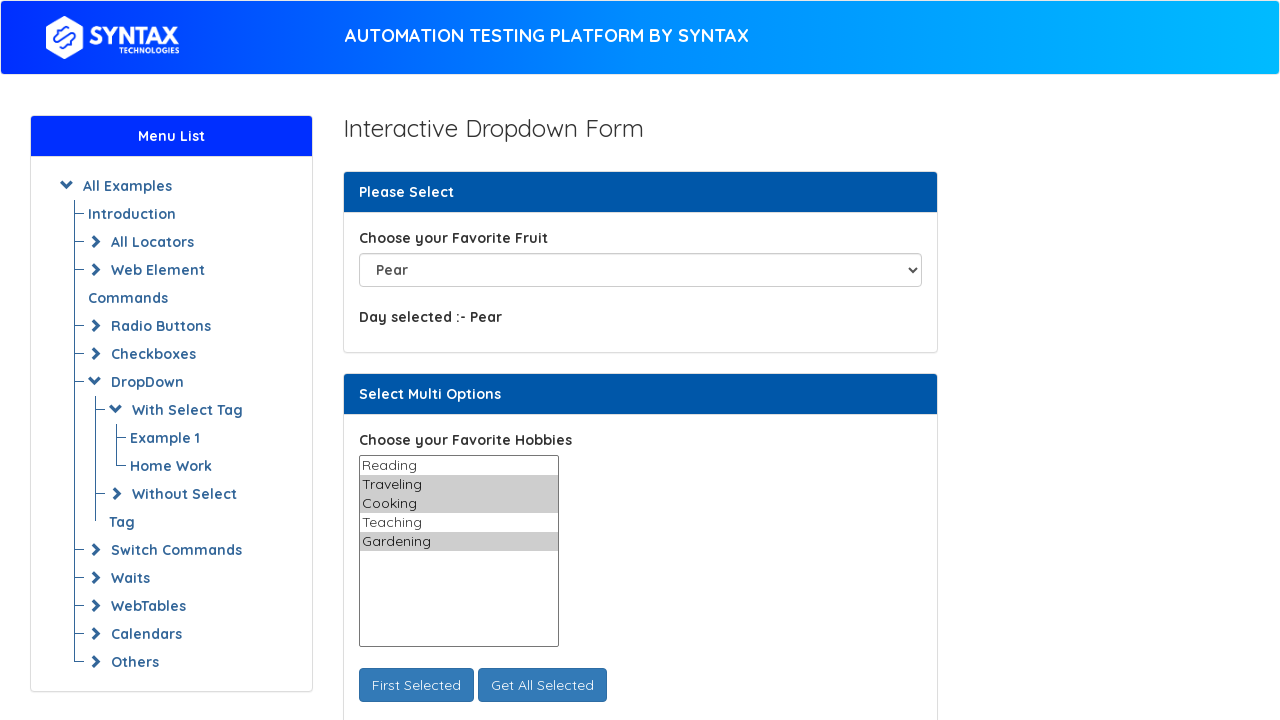

Clicked 'Get All Selected' button to display selected hobbies at (542, 685) on button#get_all
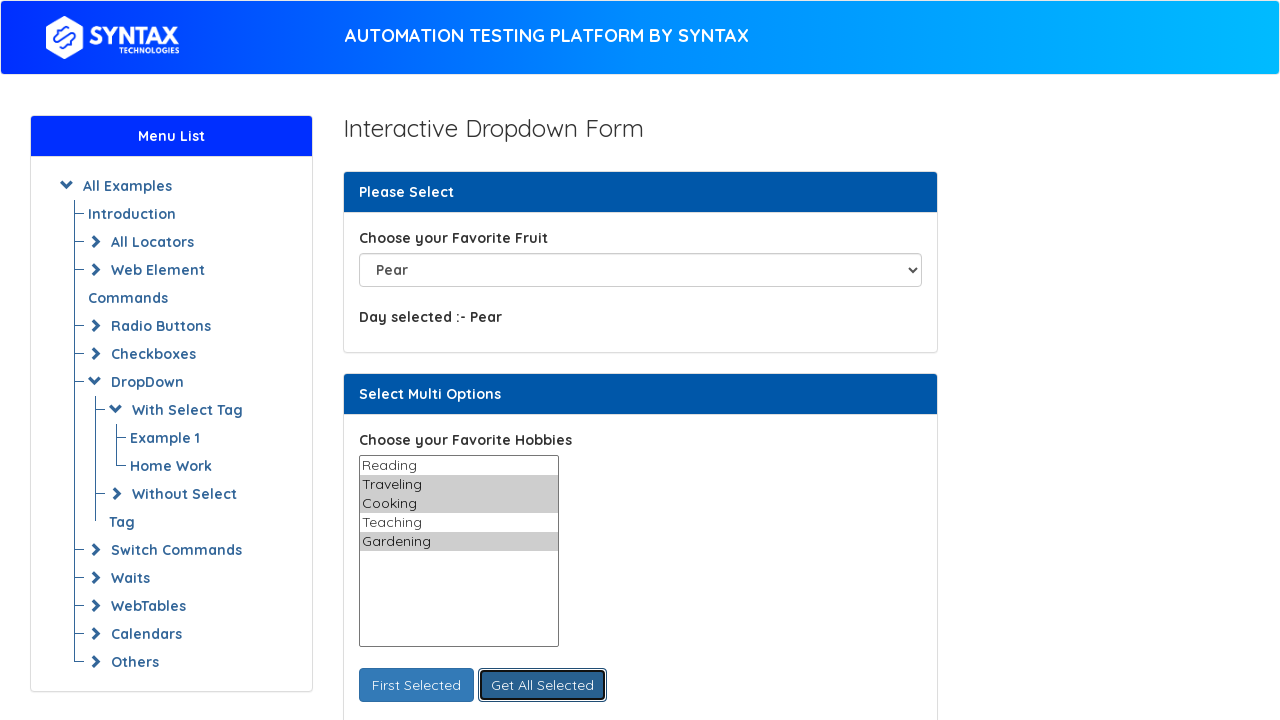

Retrieved initial selected values: Options selected are : 
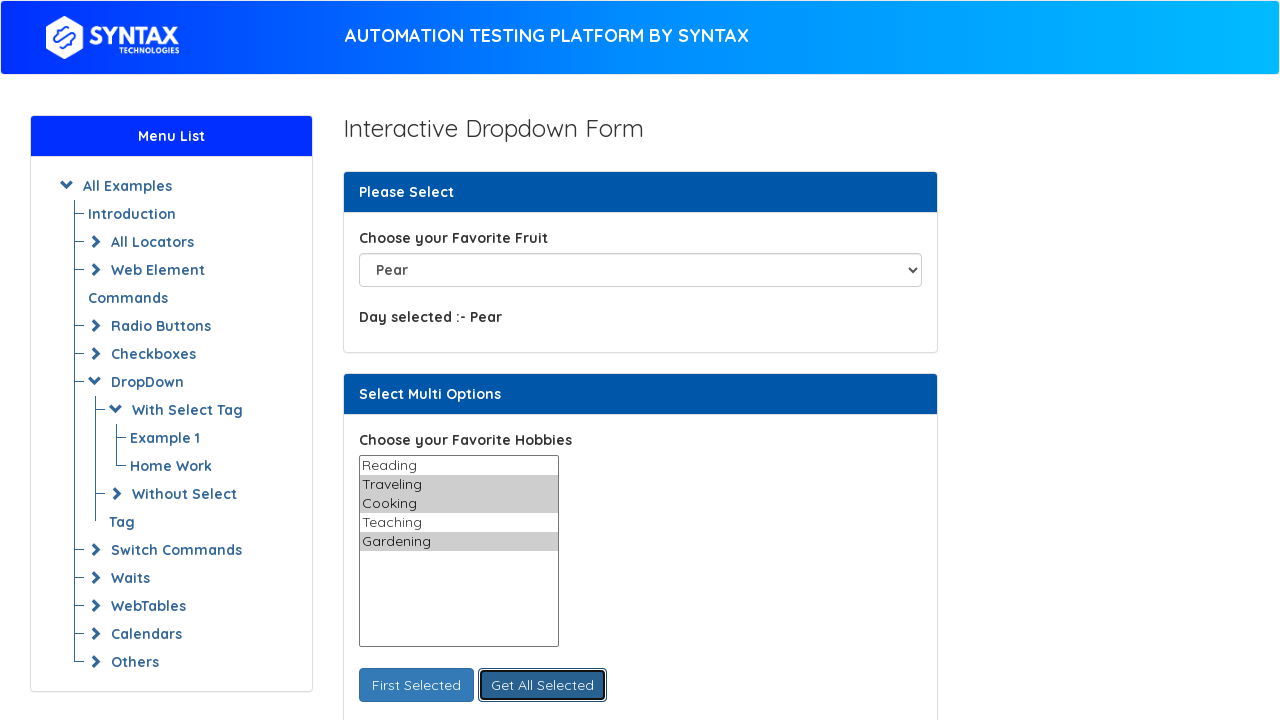

Waited 5 seconds
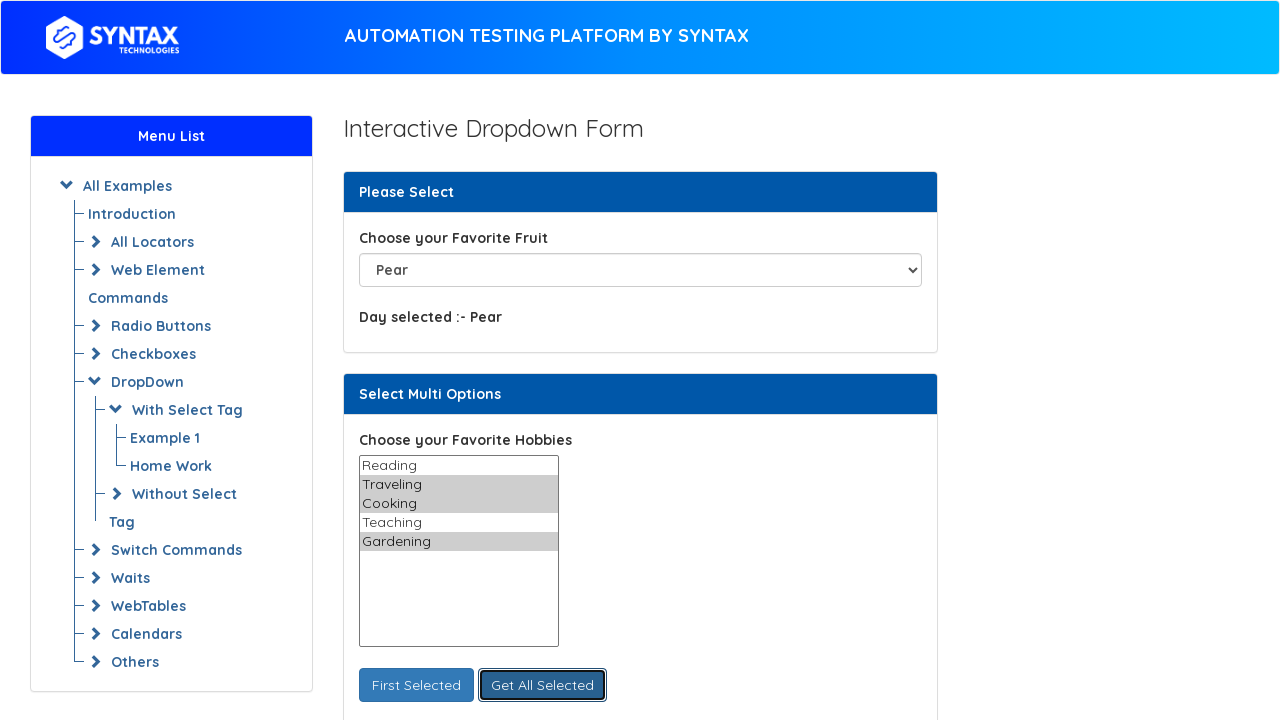

Deselected 'Traveling' option from multi-select dropdown
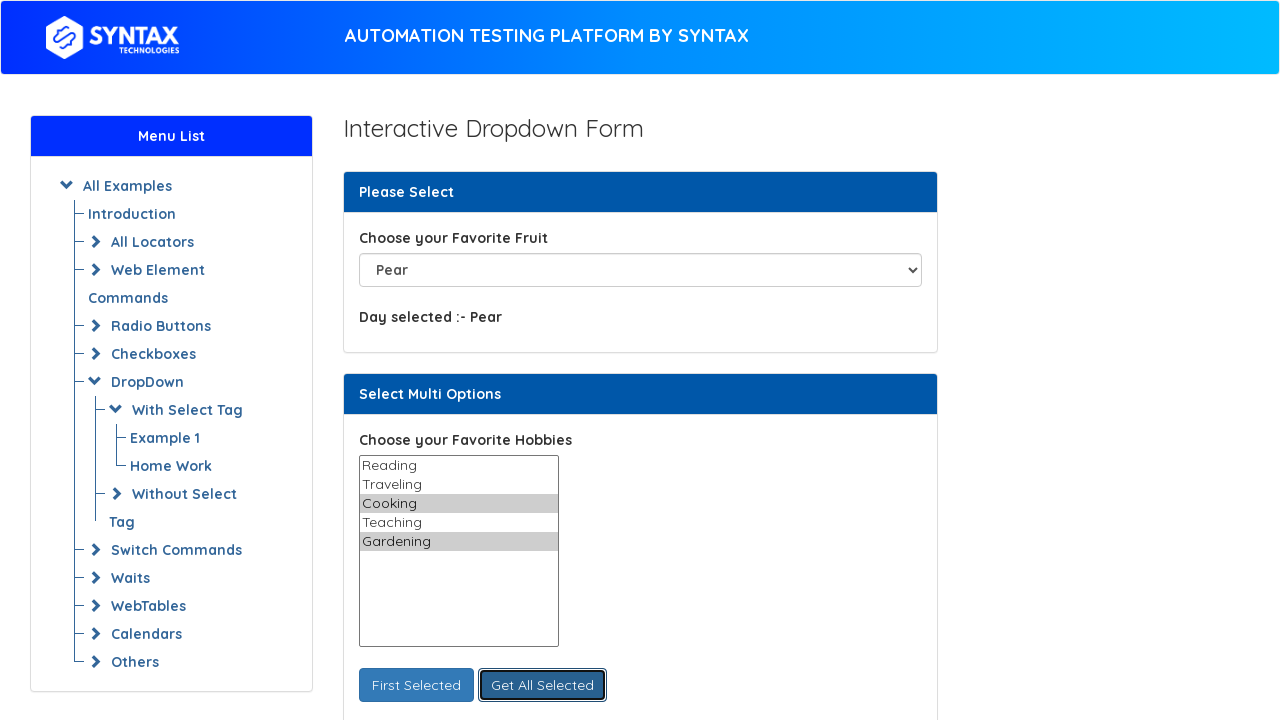

Clicked 'Get All Selected' button again after deselecting Traveling at (542, 685) on button#get_all
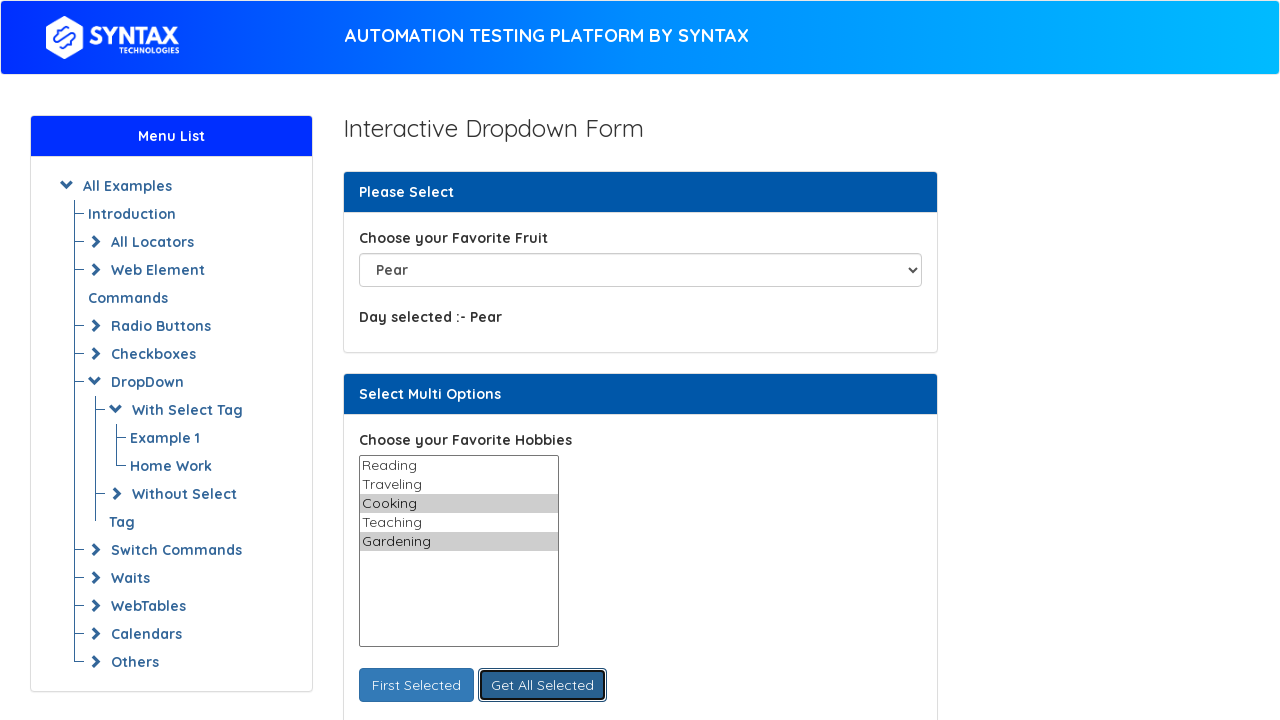

Retrieved final selected values: Options selected are : 
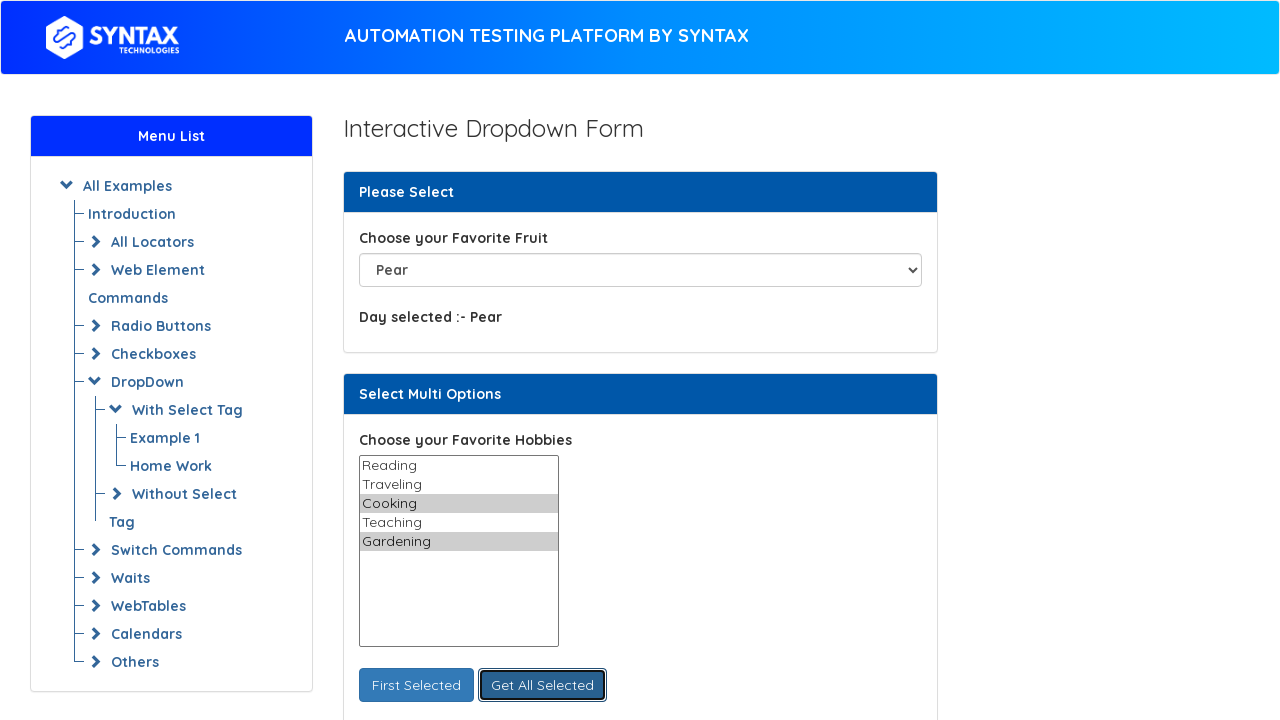

ISSUE DETECTED: Get All Selected button did not update after deselecting Traveling
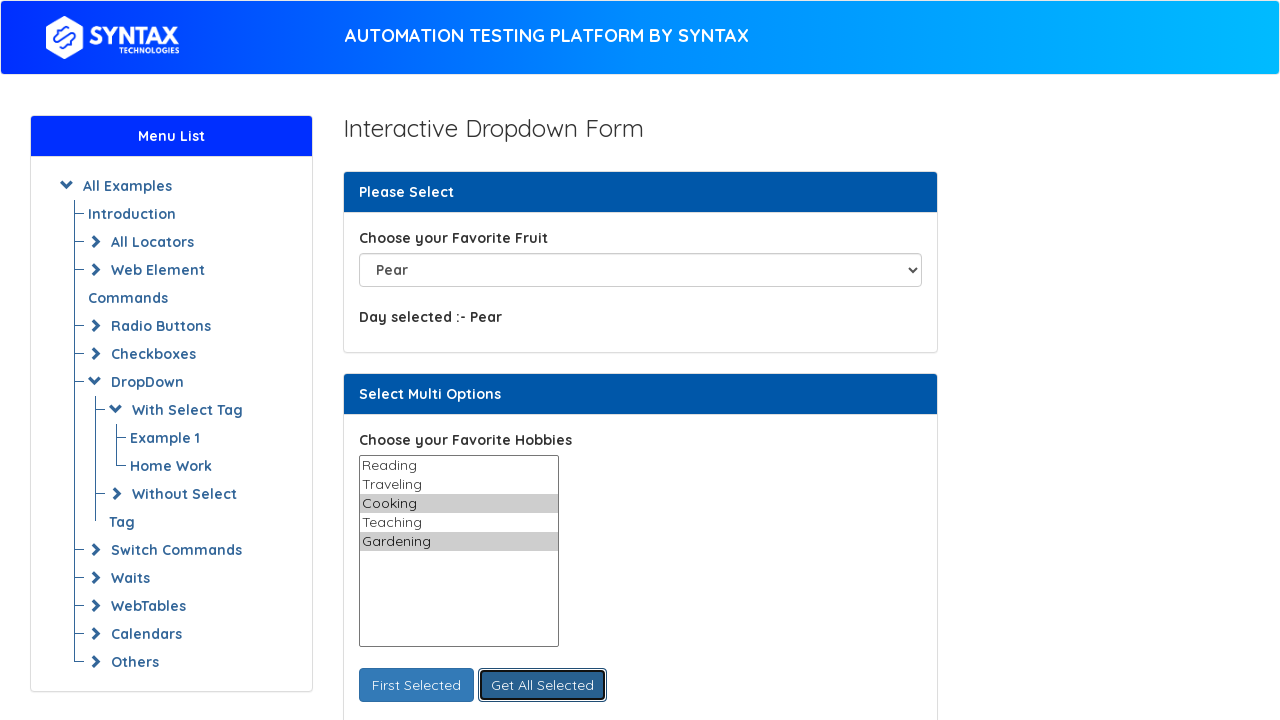

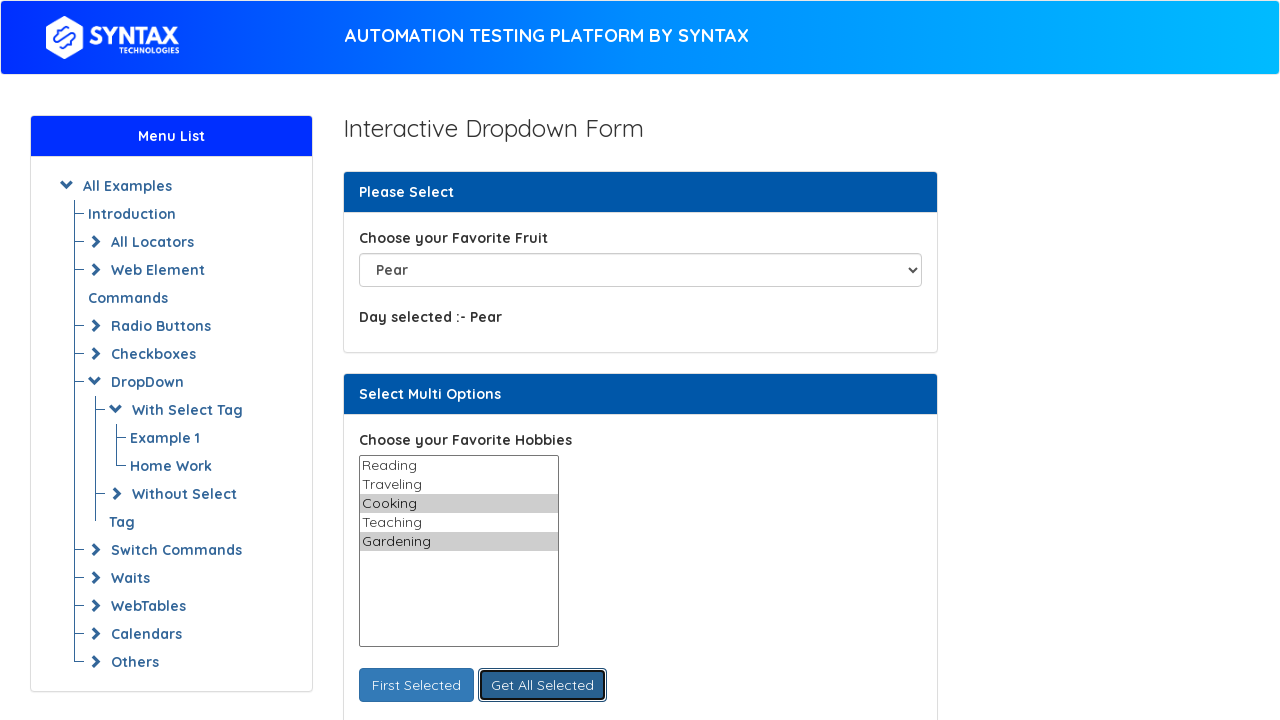